Tests responsive design on smartphone viewport by verifying that the mobile-specific element is displayed

Starting URL: https://suvroc.github.io/selenium-mail-course/06/example.html

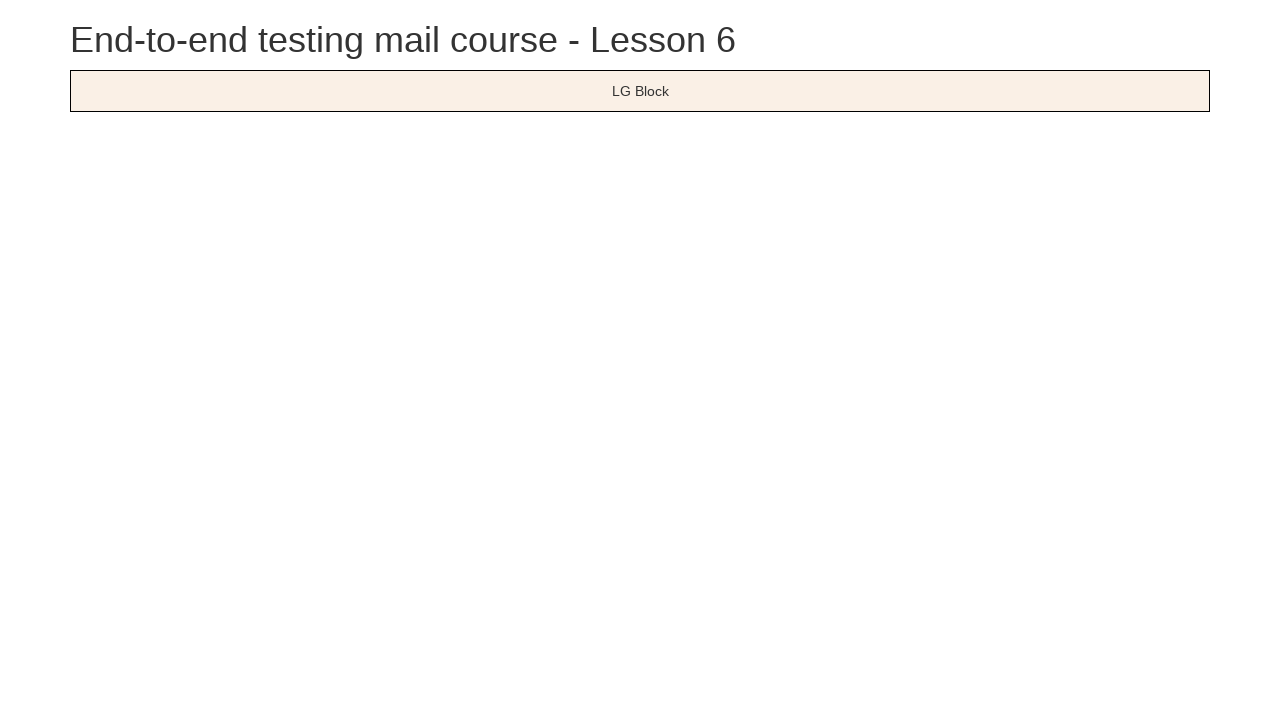

Navigated to example page
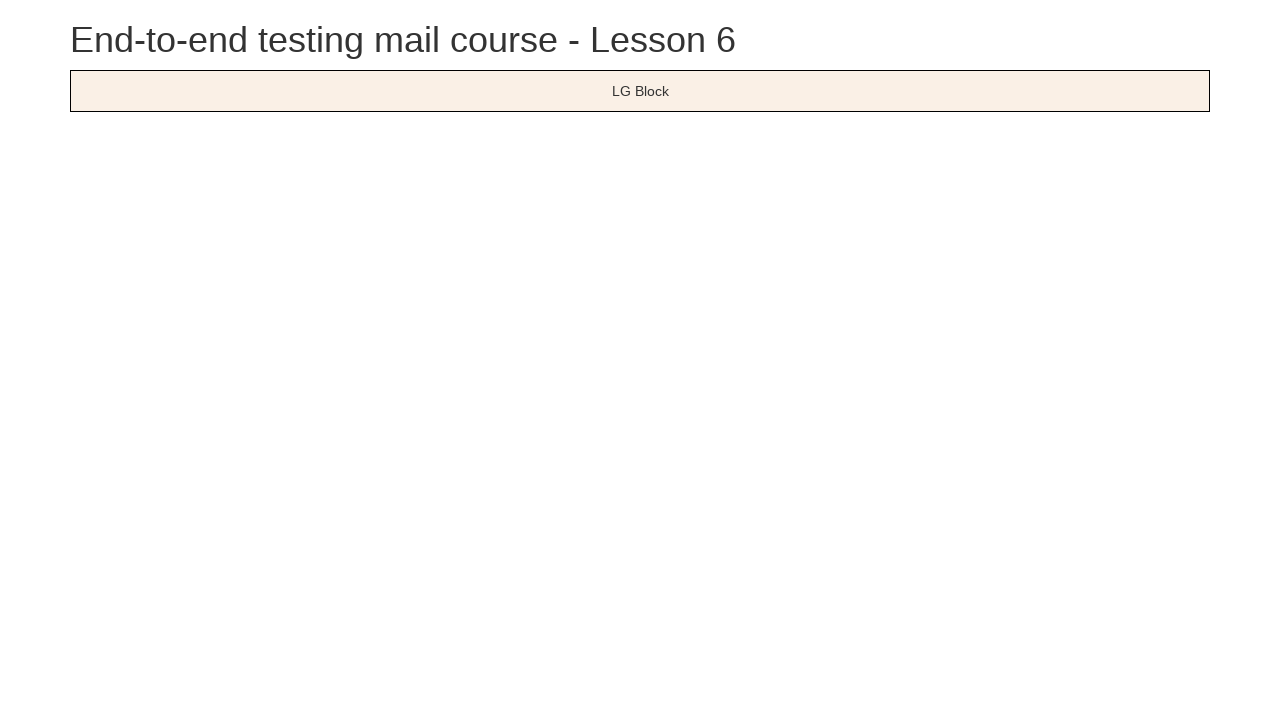

Set viewport to smartphone size (375x667)
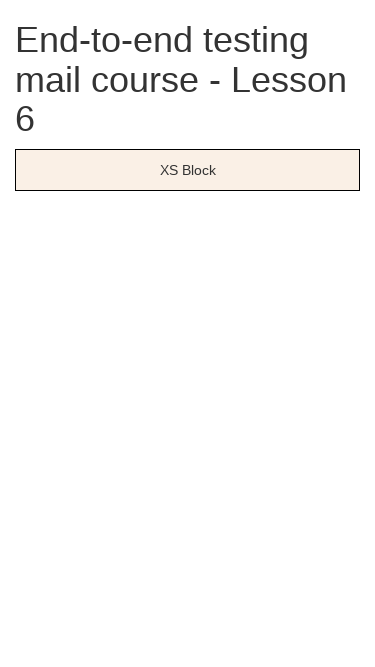

Mobile-specific element #xs-block is now visible
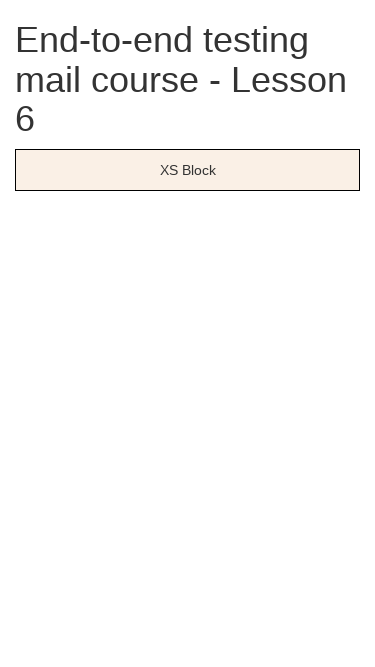

Verified that mobile element #xs-block is displayed
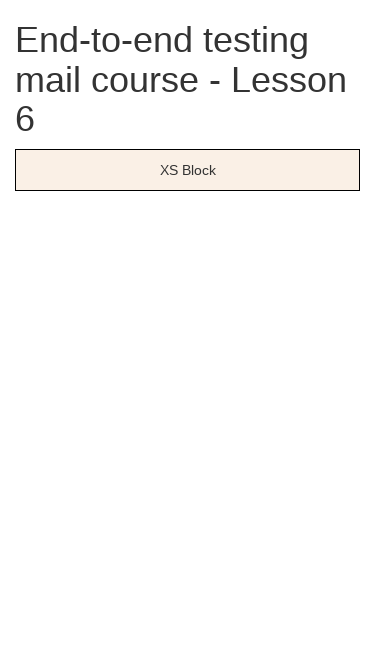

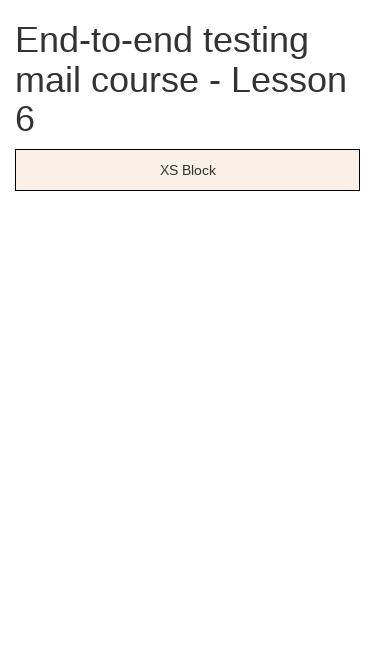